Tests the text input functionality on UI Testing Playground by entering a new button name in the input field and clicking the button to update its text

Starting URL: http://uitestingplayground.com/textinput

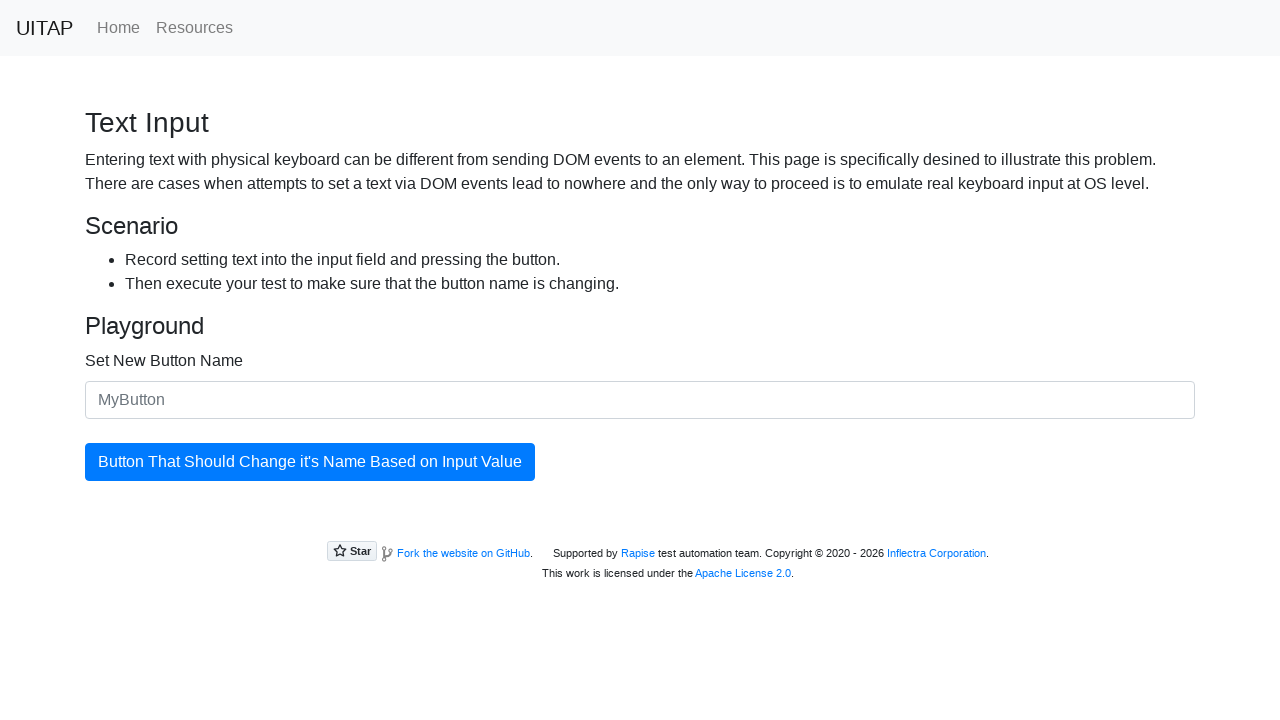

Navigated to UI Testing Playground text input page
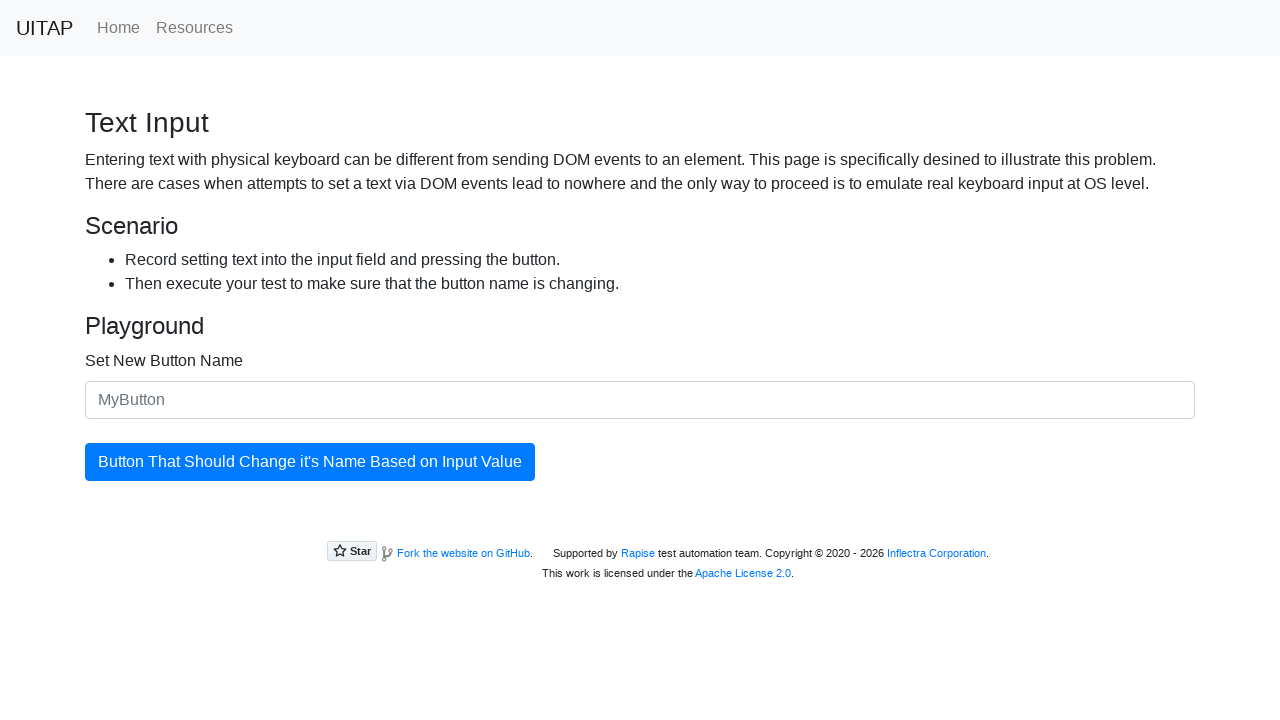

Filled text input field with 'SkyPro' on #newButtonName
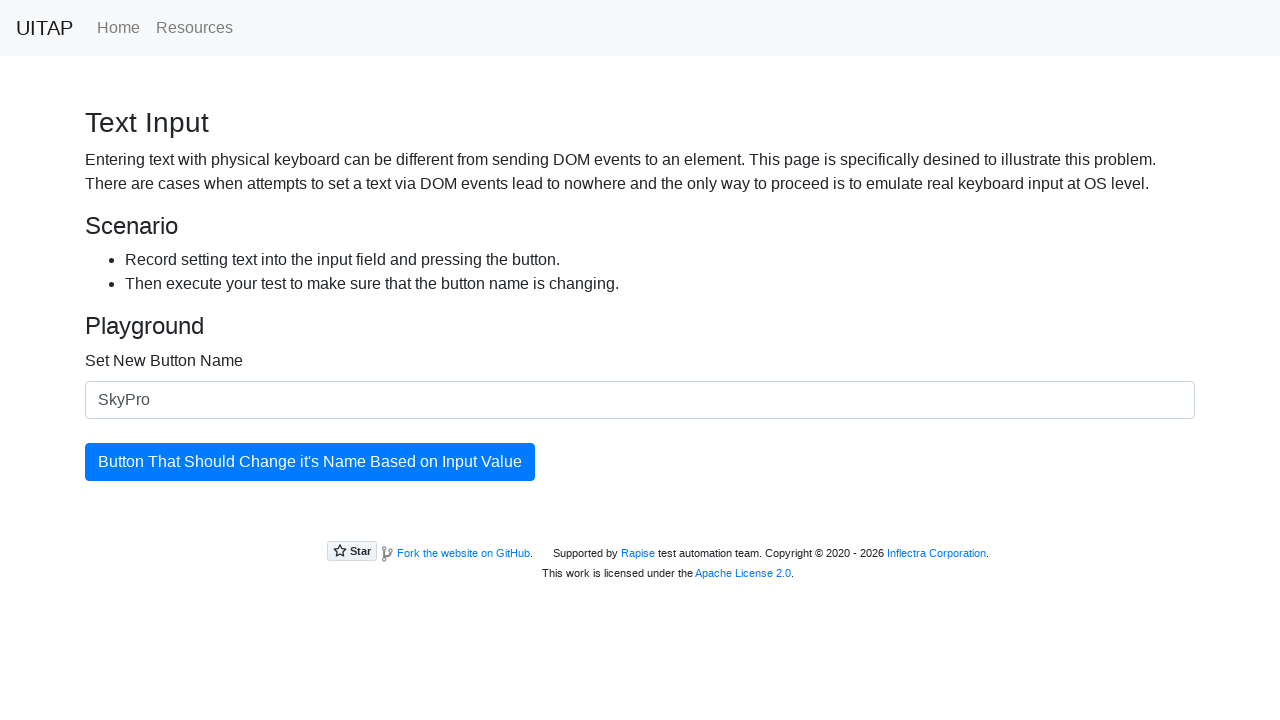

Clicked the button to update its text at (310, 462) on #updatingButton
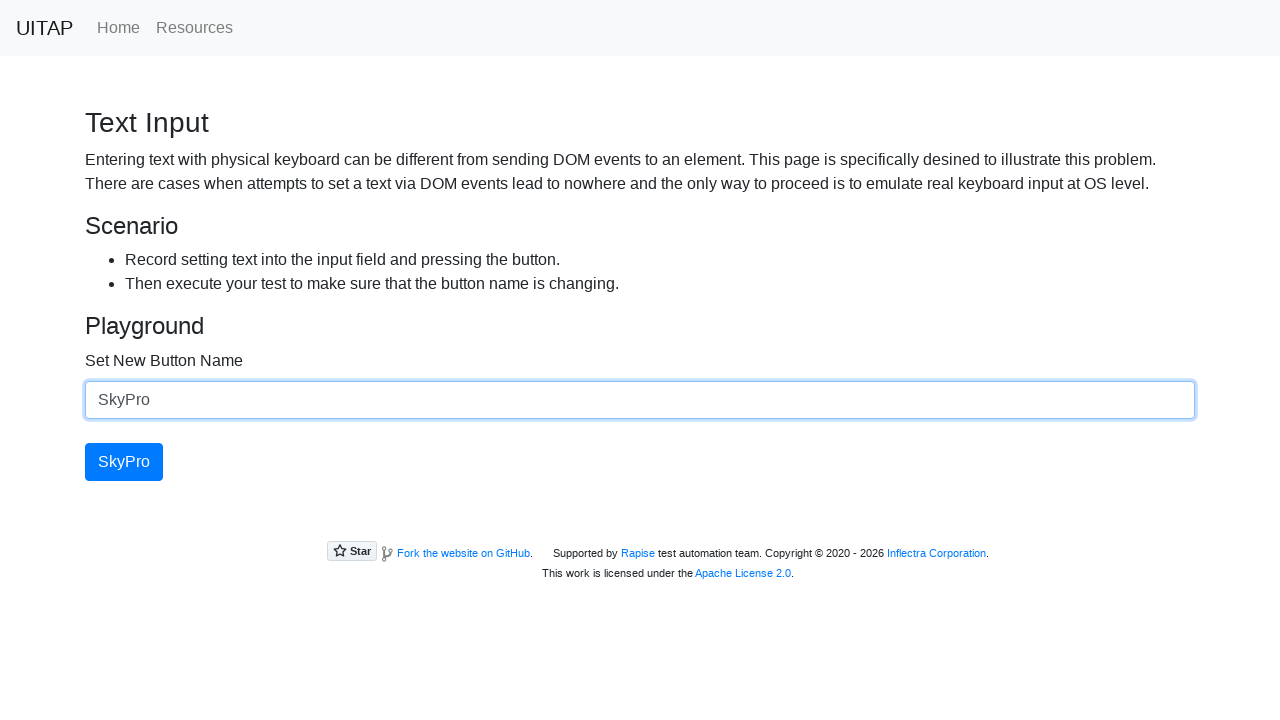

Verified button element is present after update
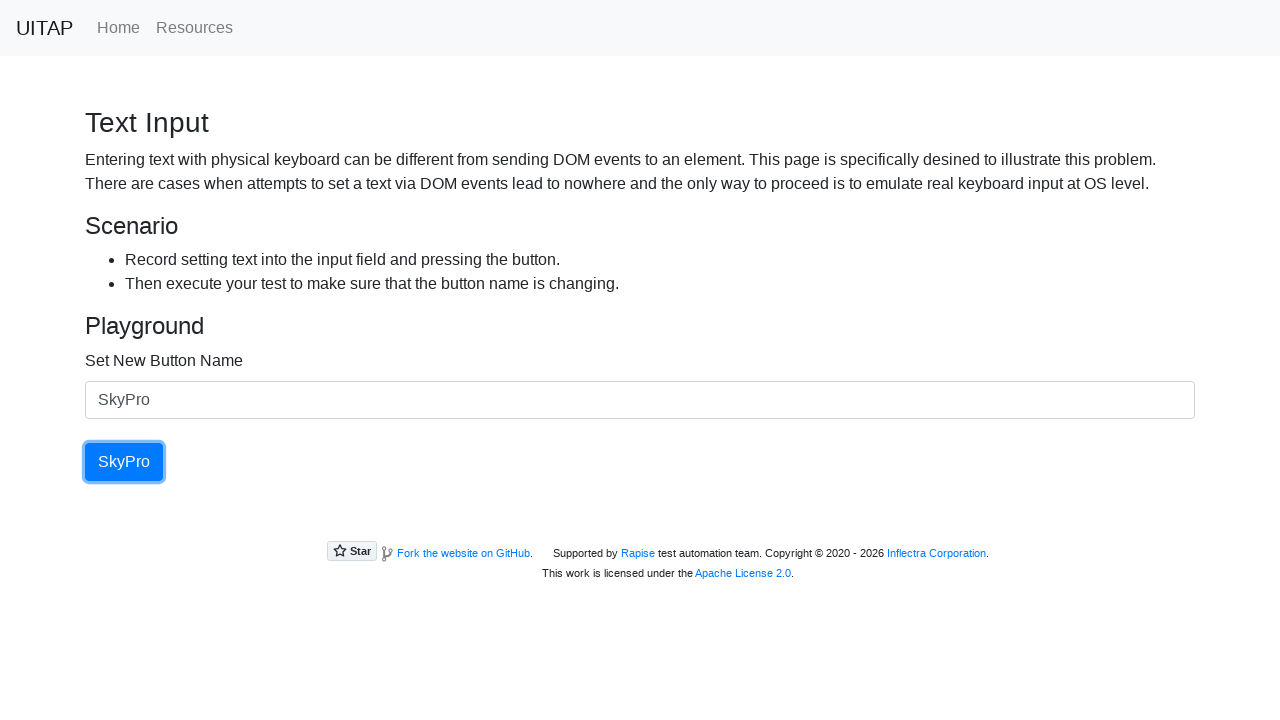

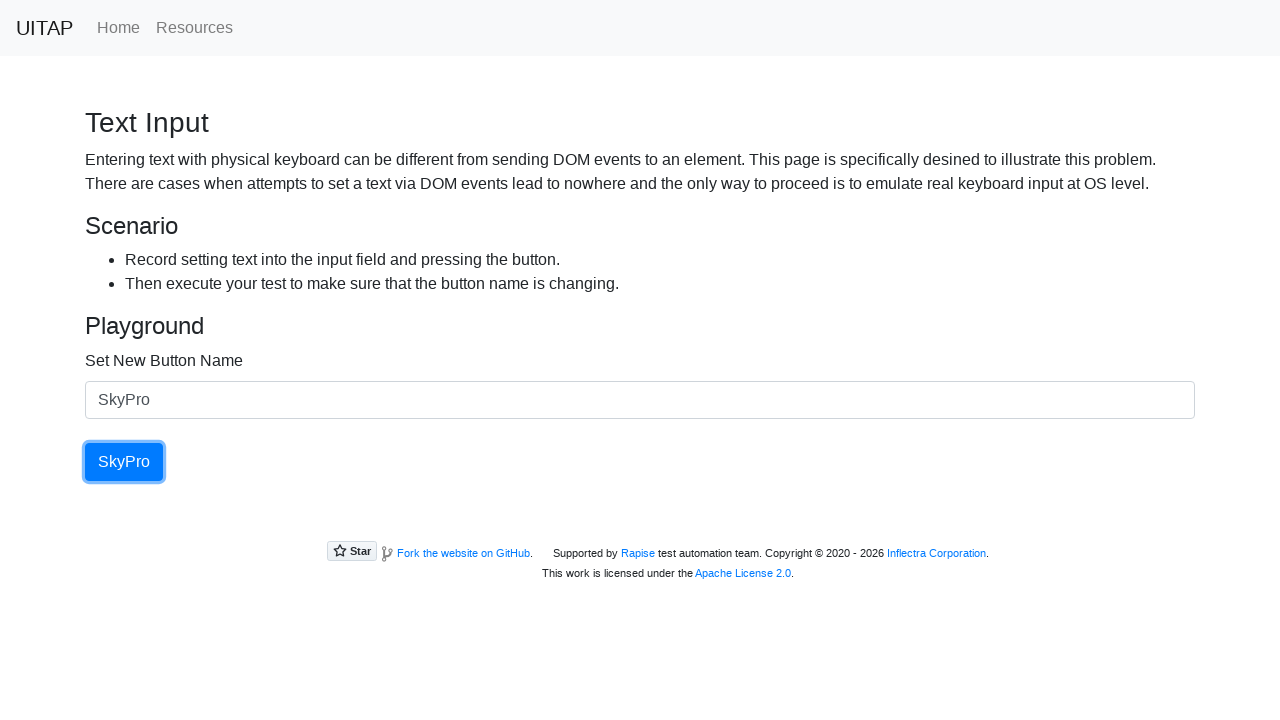